Tests JavaScript alert handling by retrieving a password from an alert dialog, entering it into a prompt dialog, and confirming completion.

Starting URL: https://savkk.github.io/selenium-practice/

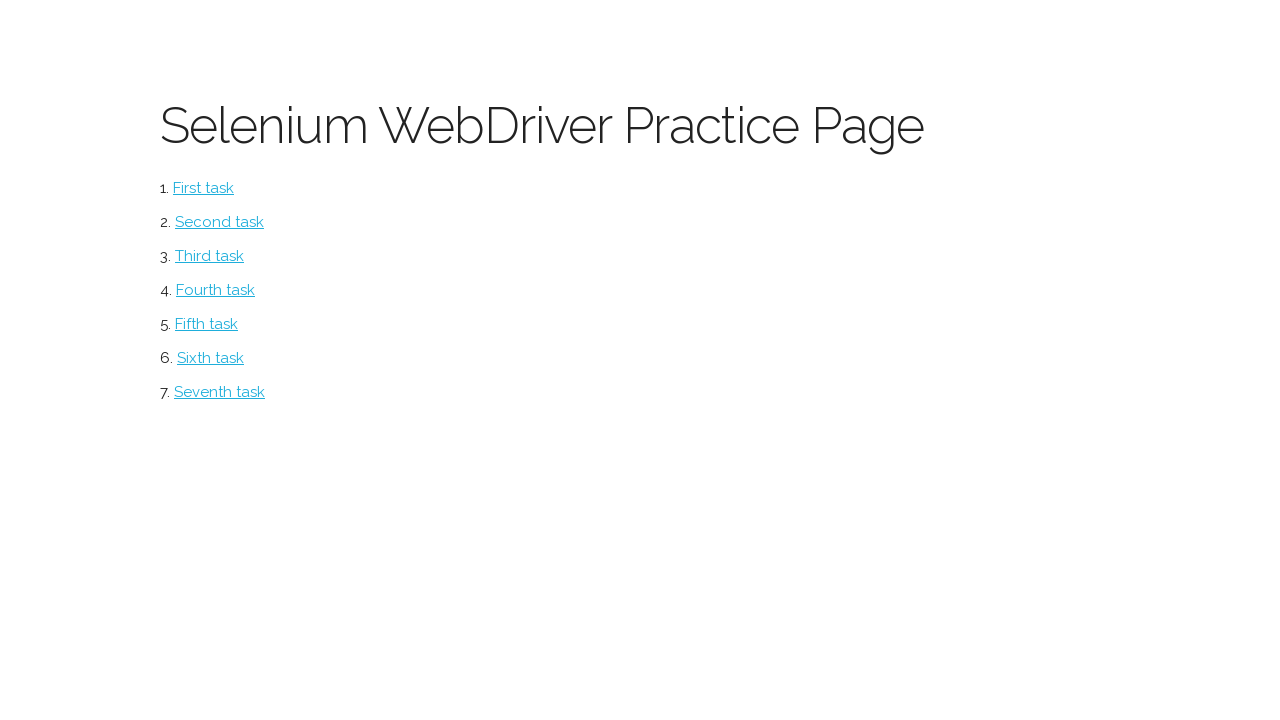

Clicked alerts section link at (210, 358) on #alerts
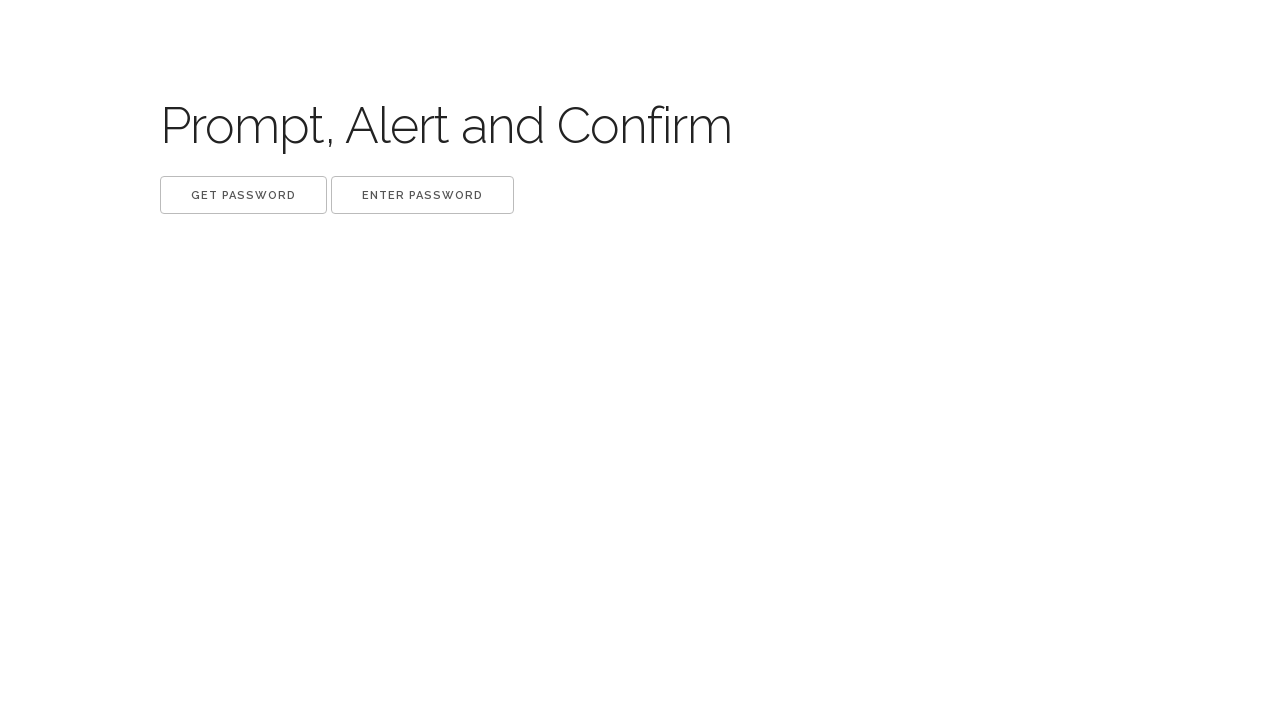

Clicked 'Get password' button at (244, 195) on button:has-text('Get password')
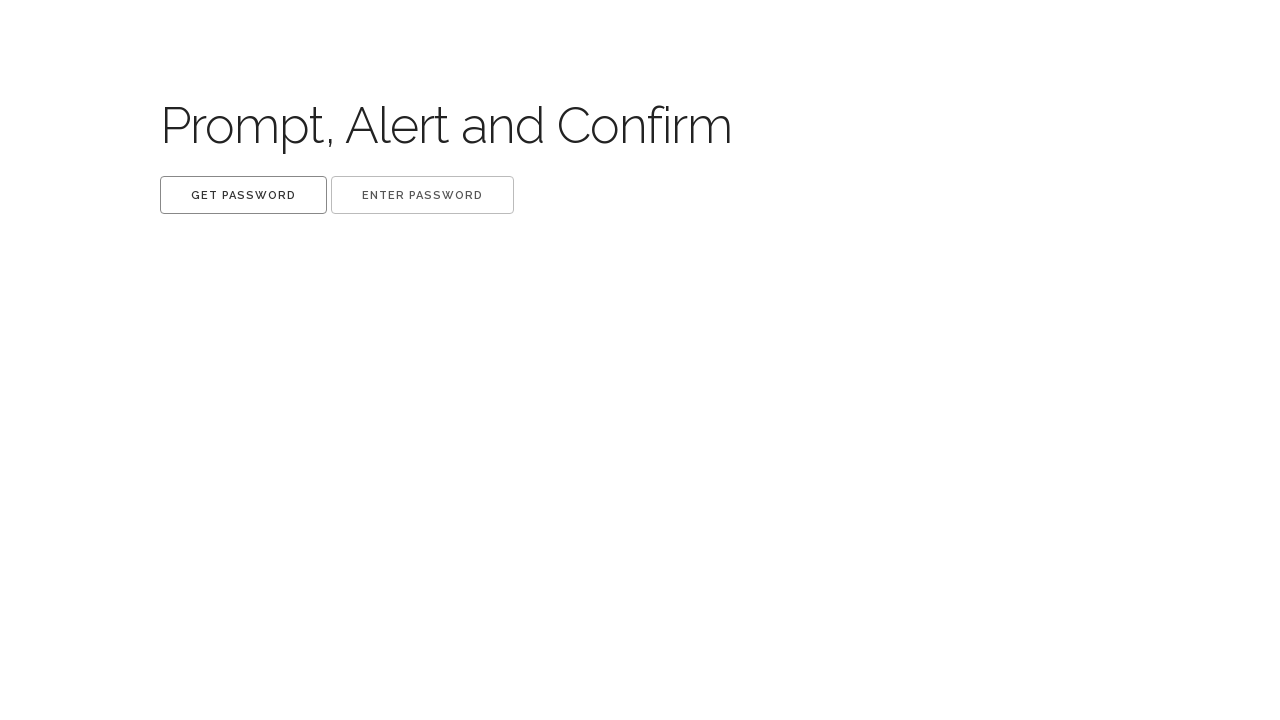

Extracted text content from dialog if present
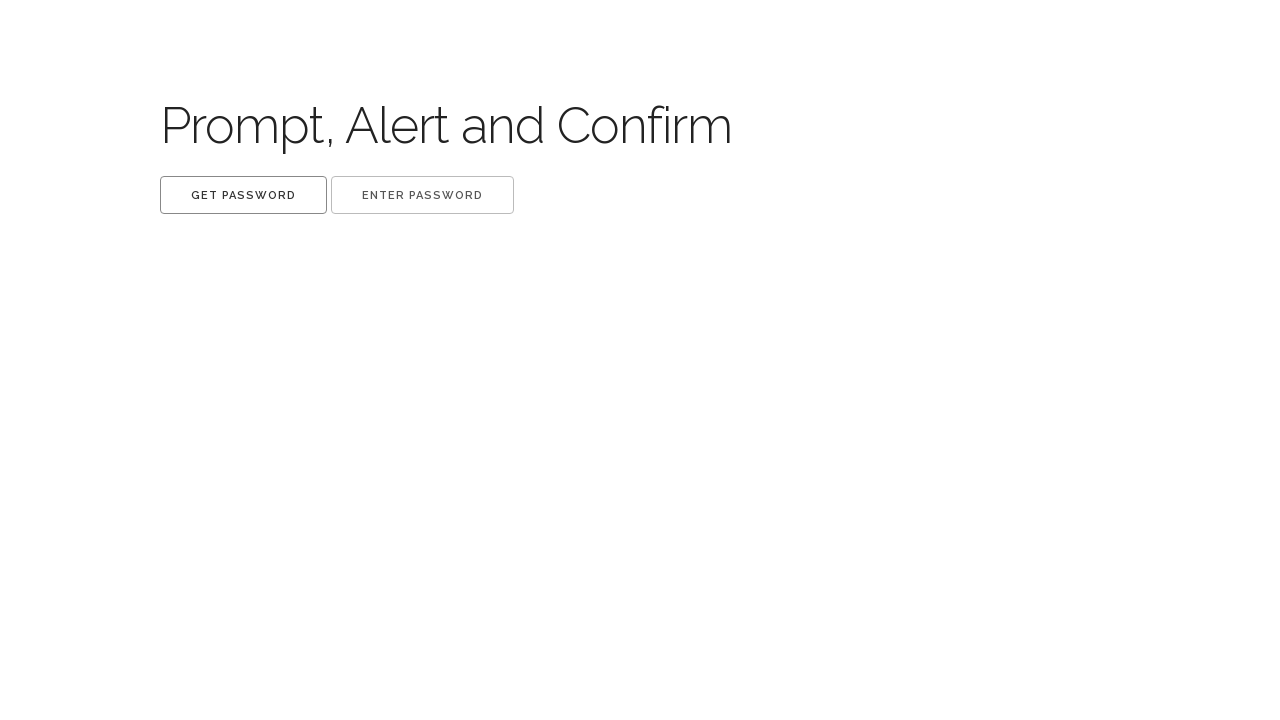

Set up dialog handler to accept alerts
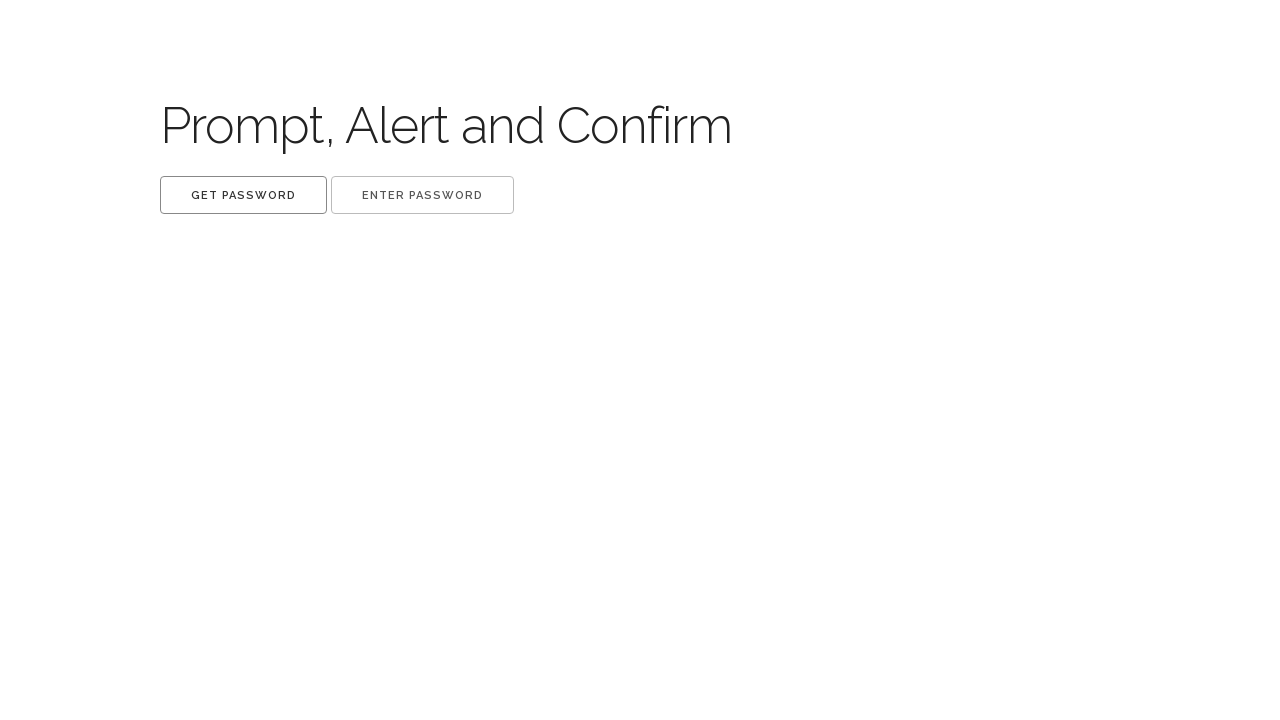

Clicked 'Get password' button again to trigger alert at (244, 195) on button:has-text('Get password')
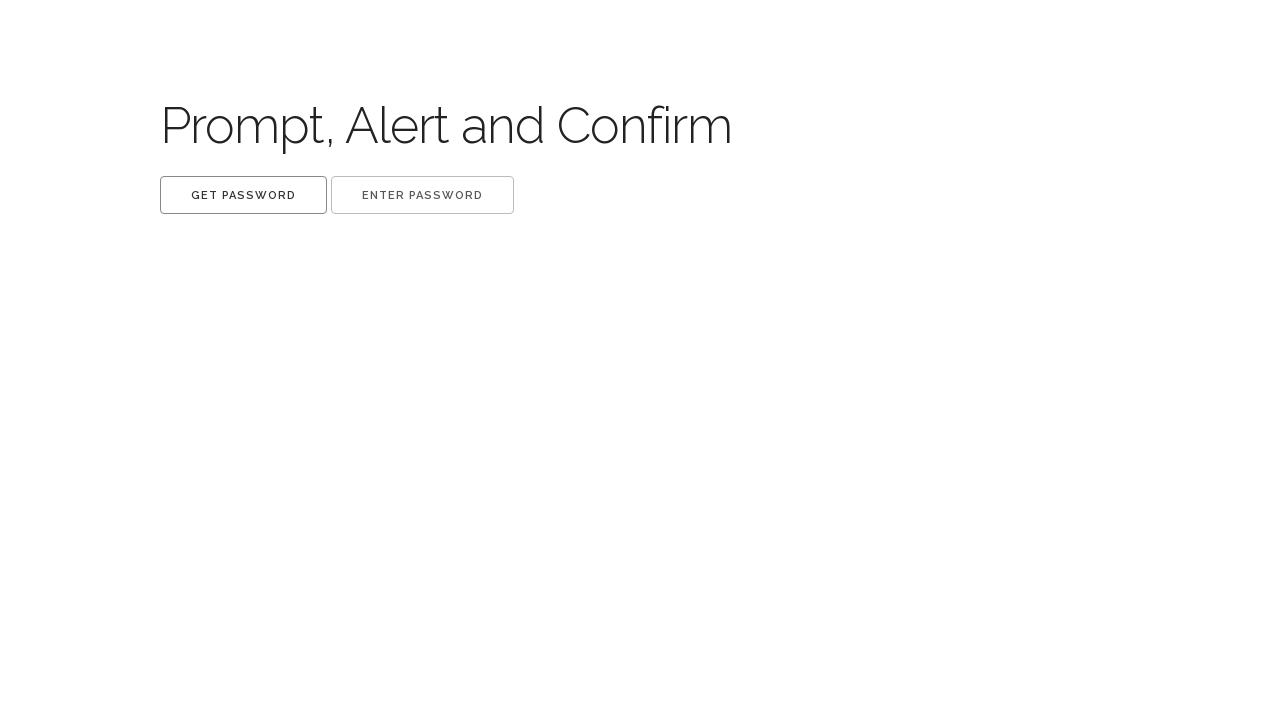

Clicked 'Enter password' button to trigger prompt dialog at (422, 195) on button:has-text('Enter password')
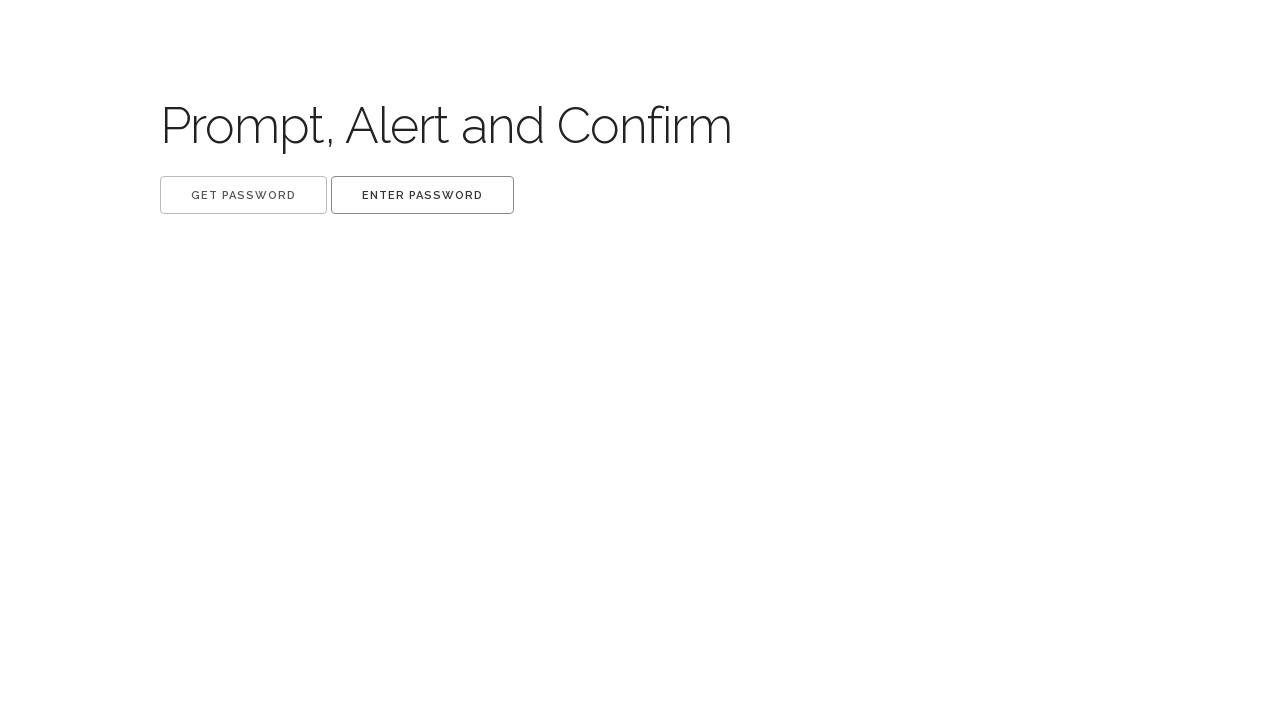

Clicked confirmation button to complete alert handling test at (422, 195) on button:nth-child(3)
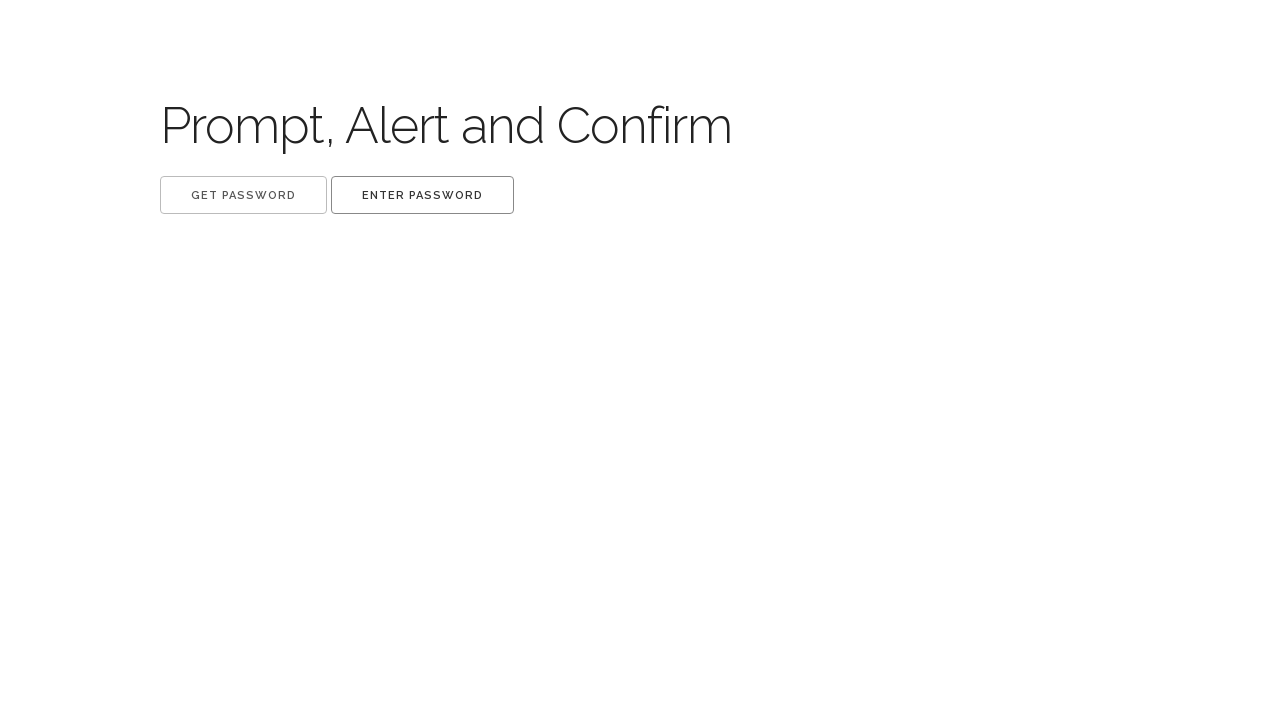

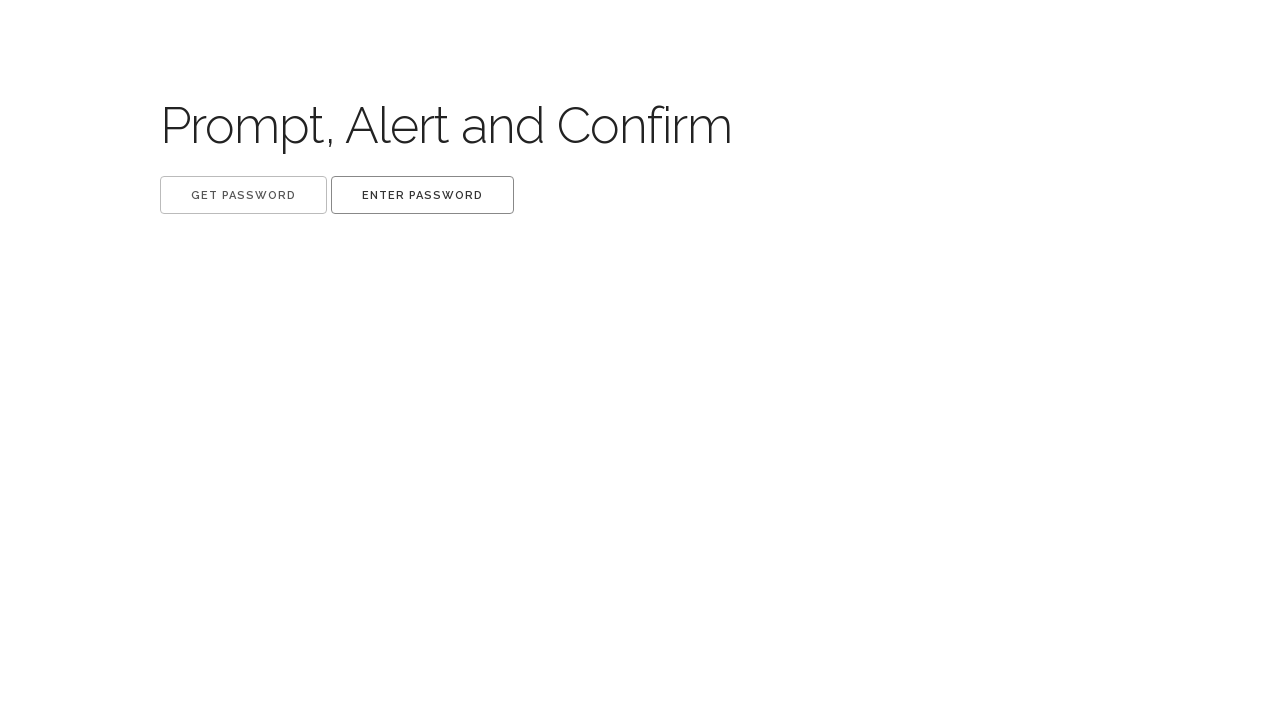